Navigates to voco.ee, clicks on all news link, opens the first news article, and locates the publication date

Starting URL: https://voco.ee

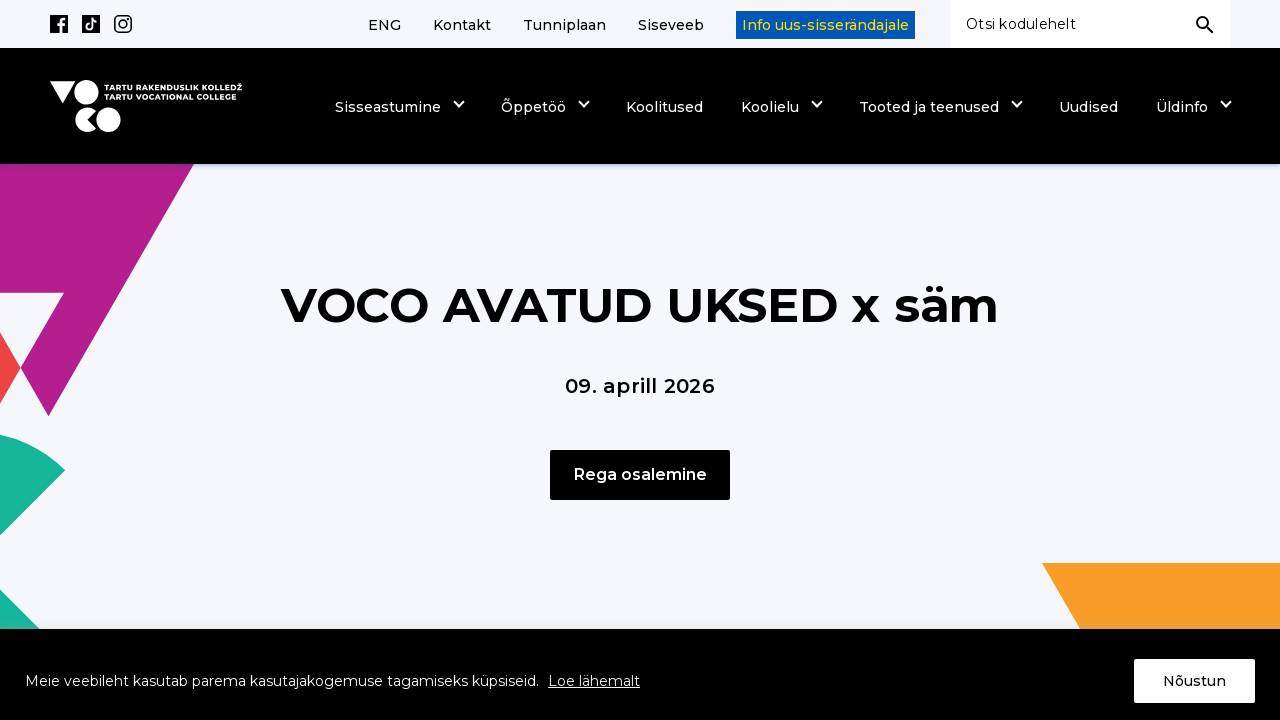

Clicked 'Kõik uudised' (All news) link at (640, 361) on internal:role=link[name="Kõik uudised"i]
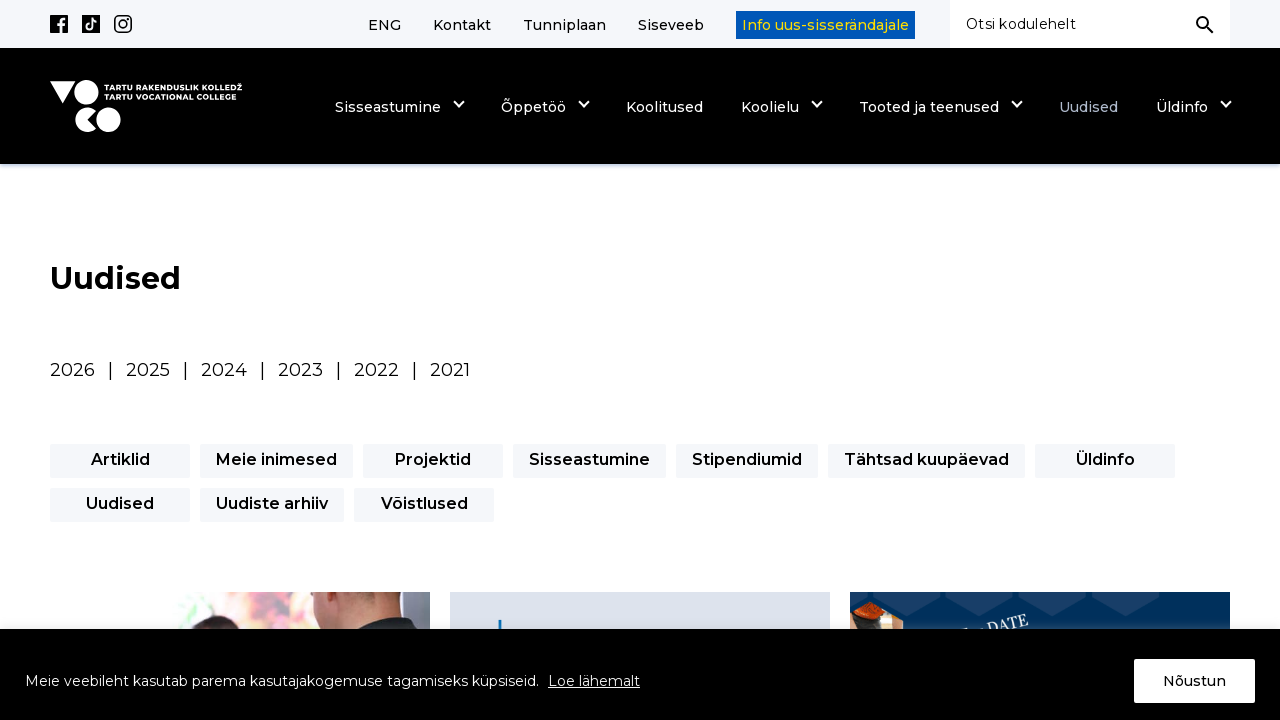

Waited 1000ms for page to load
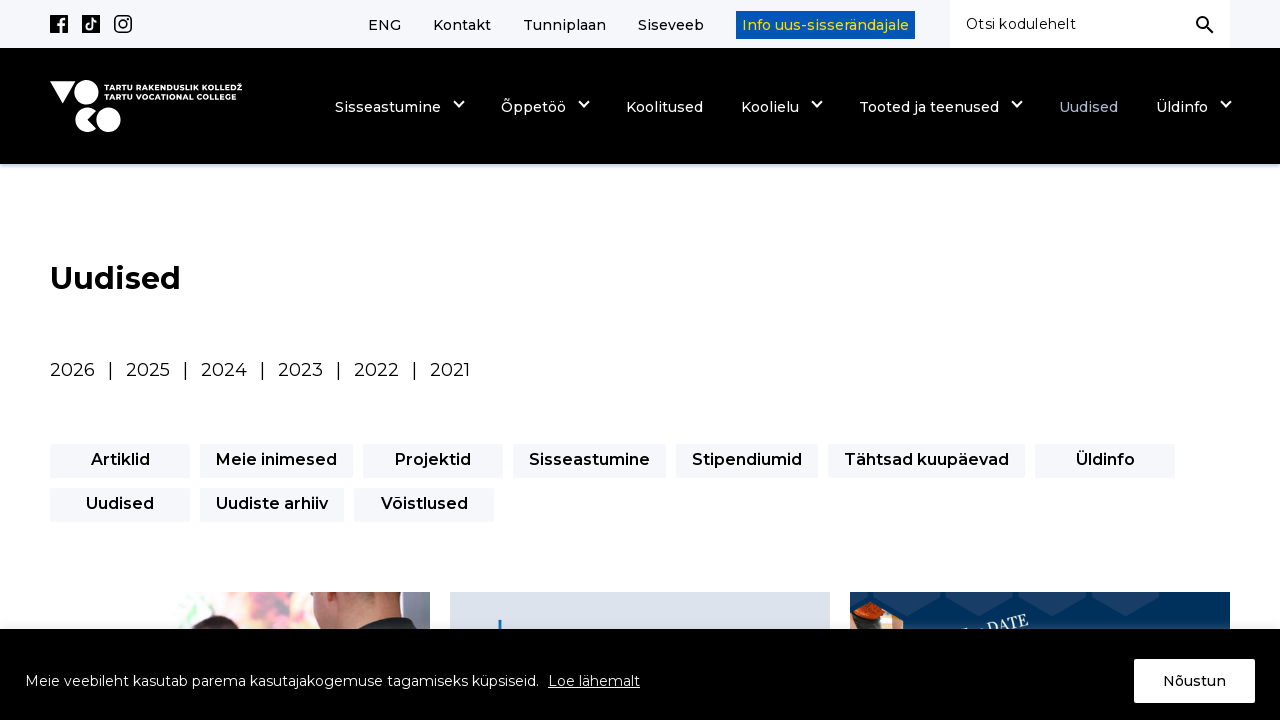

Posts container loaded and is visible
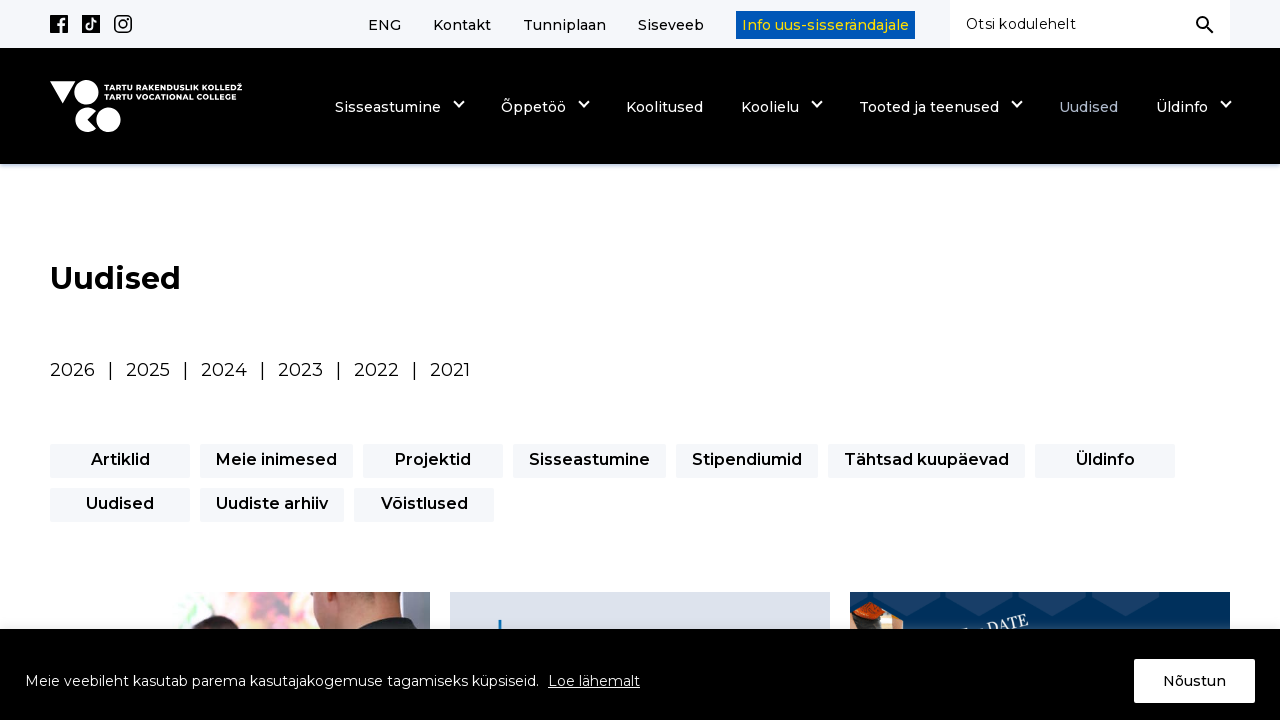

Clicked 'Read more' link on first news article at (140, 361) on div.row.u-verticalSpacingAll >> article.postPreview >> nth=0 >> a.postPreview_mo
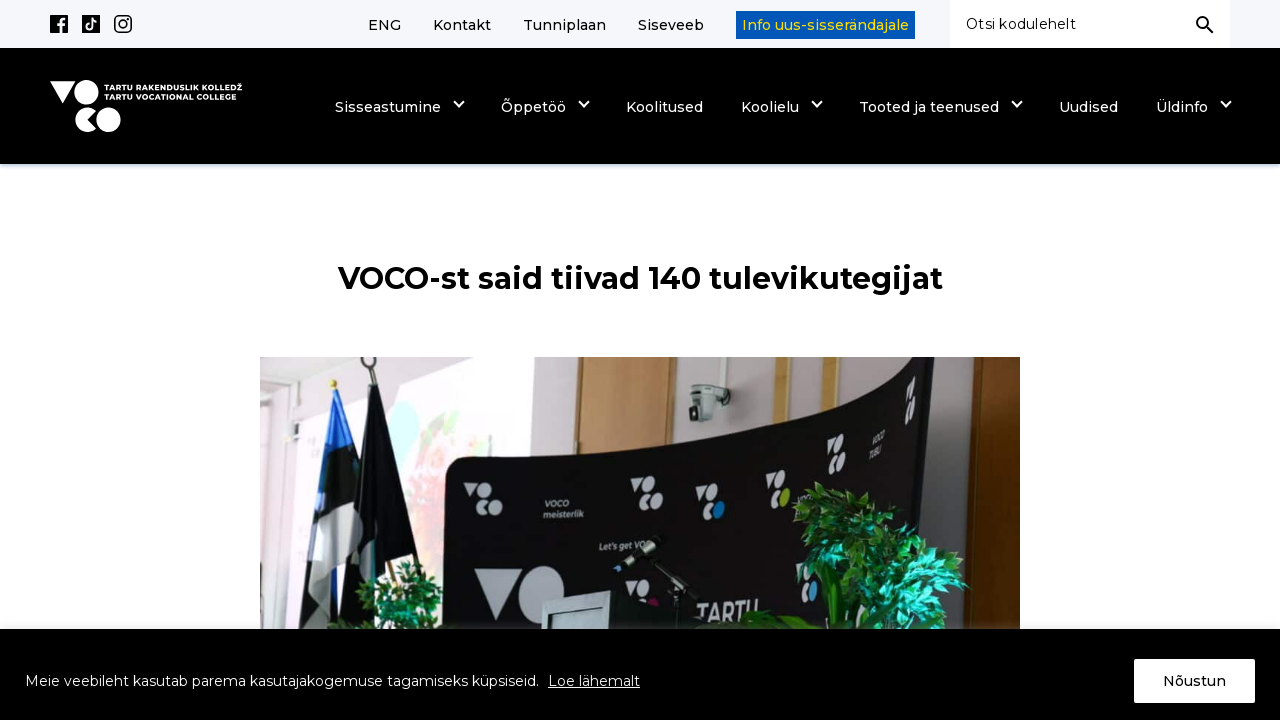

Waited 1000ms for article page to load
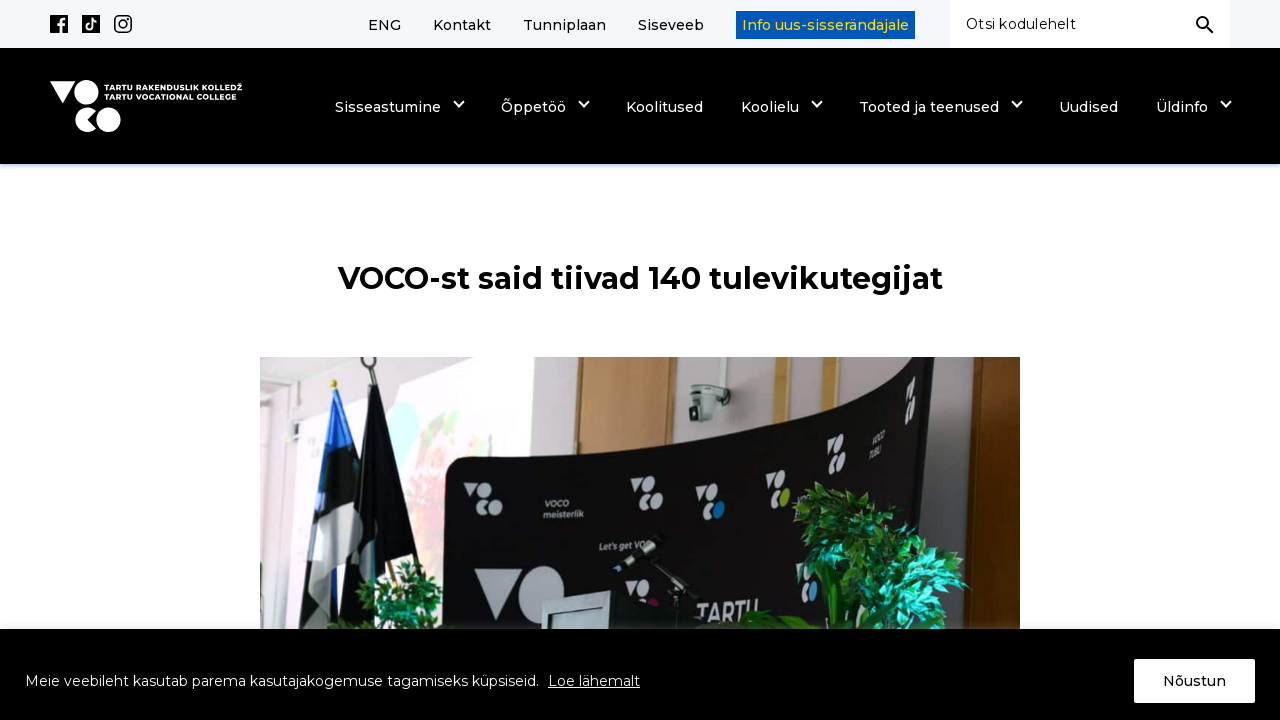

Located publication date element in article metadata
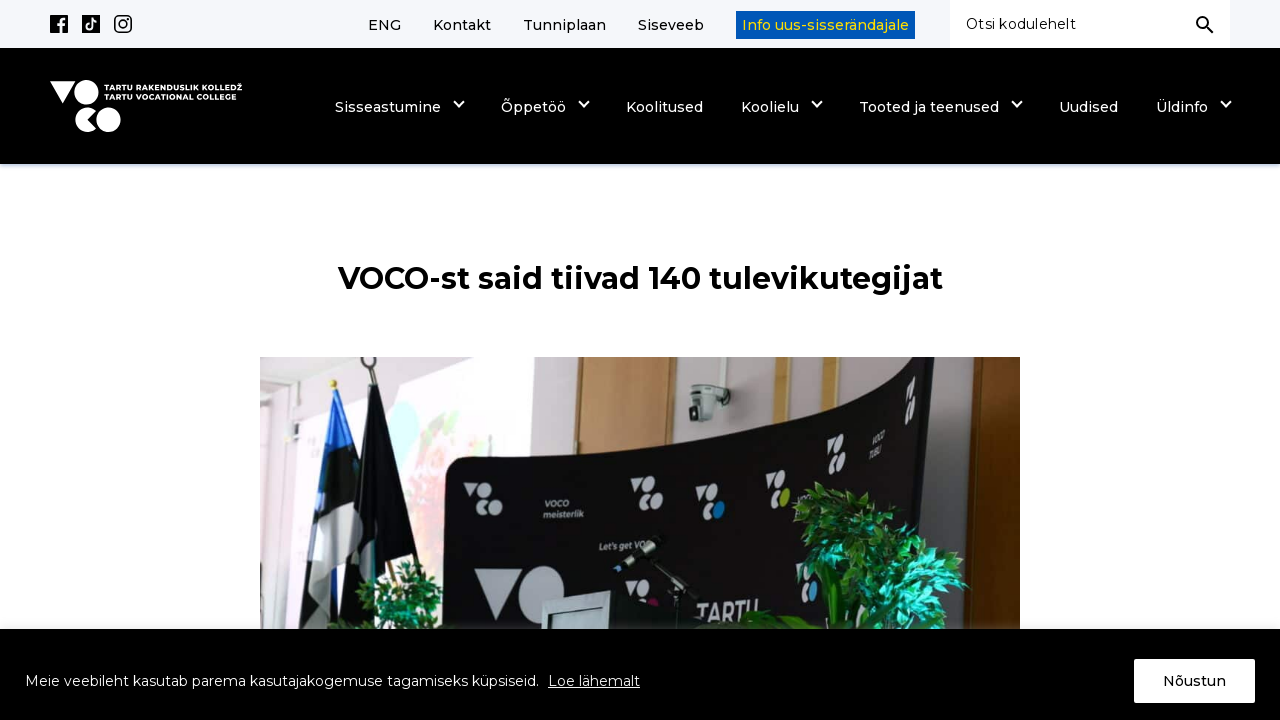

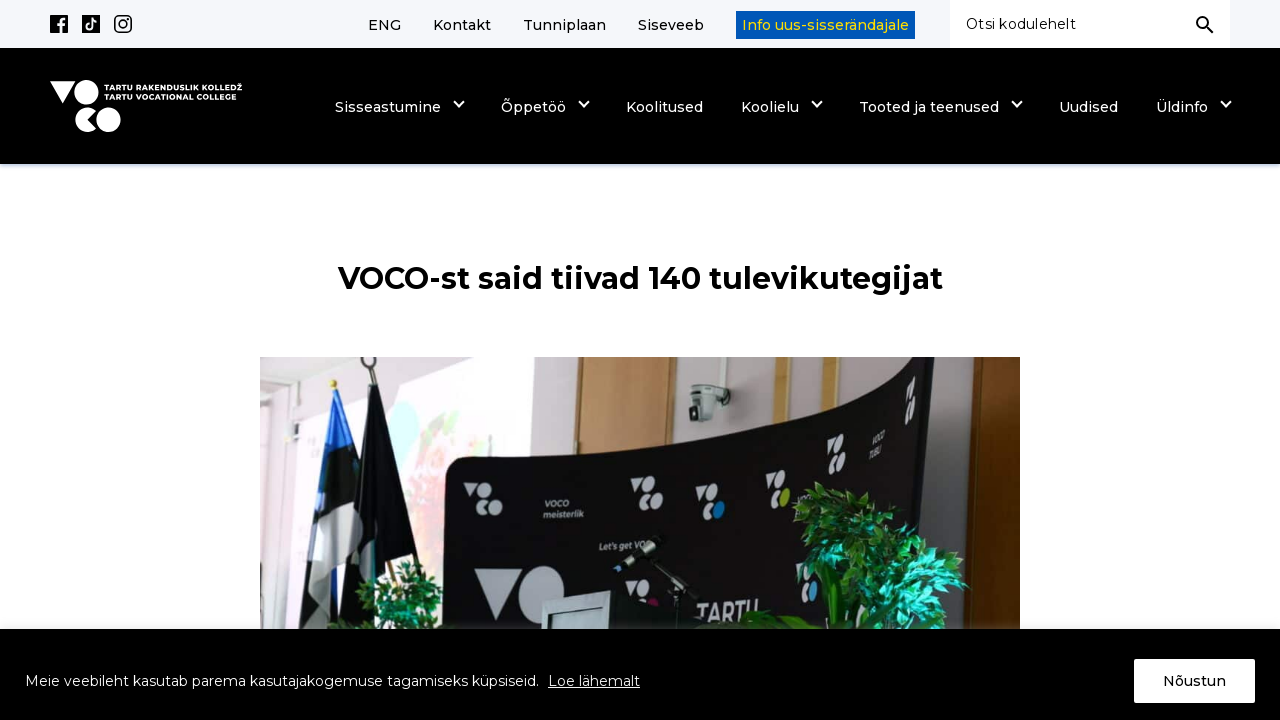